Tests the Contact button by clicking it to open the contact modal and then closing it

Starting URL: https://www.demoblaze.com/index.html

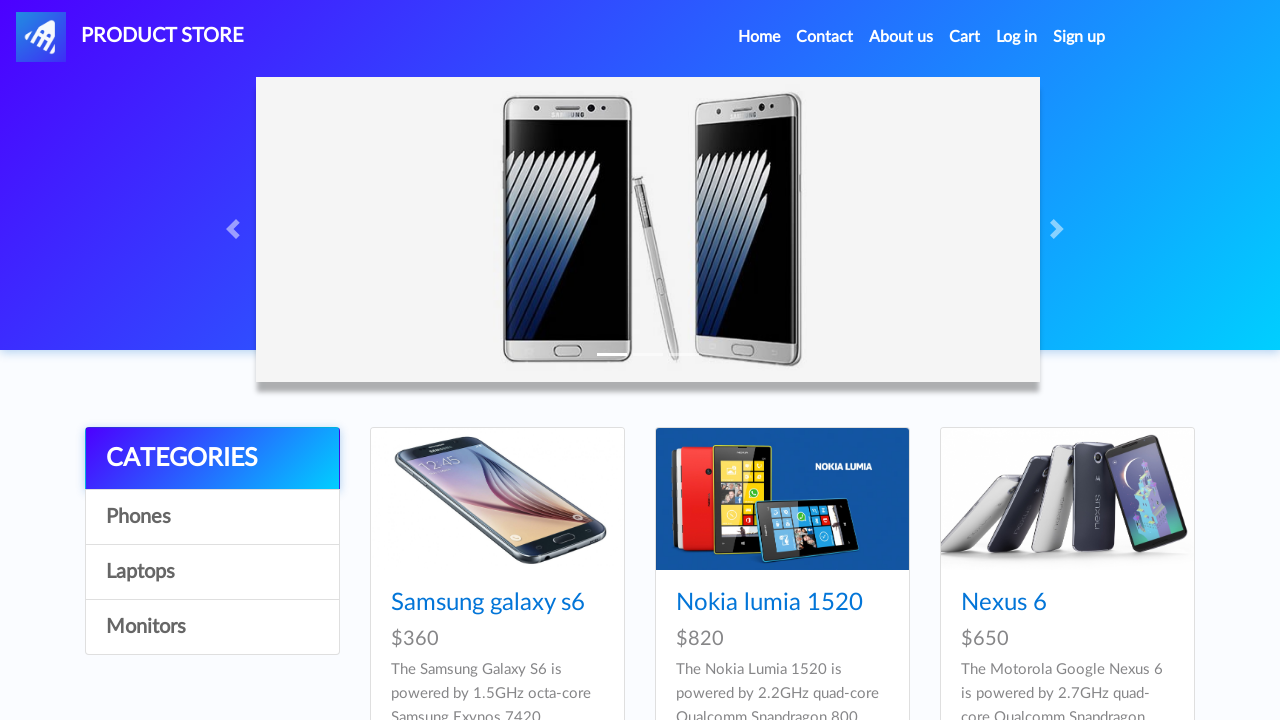

Clicked Contact button to open contact modal at (825, 37) on a:text('Contact')
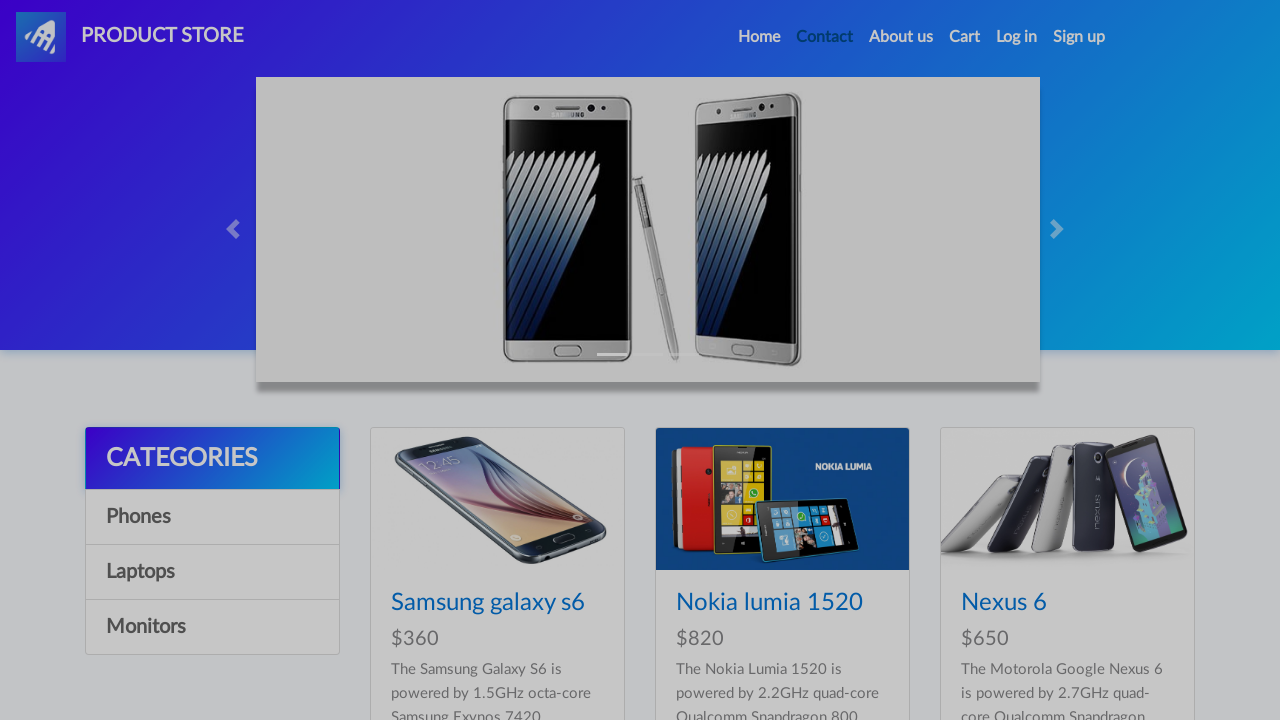

Contact modal loaded and became visible
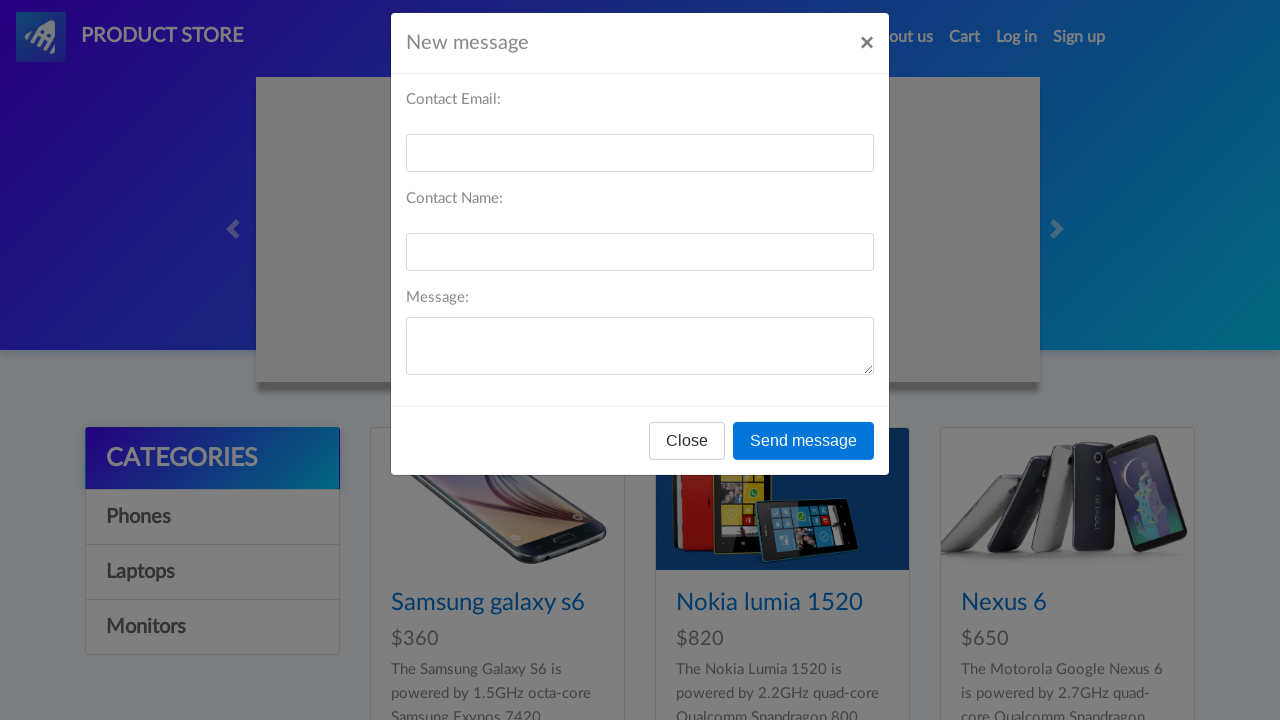

Clicked Close button to close contact modal at (687, 459) on #exampleModal button:text('Close')
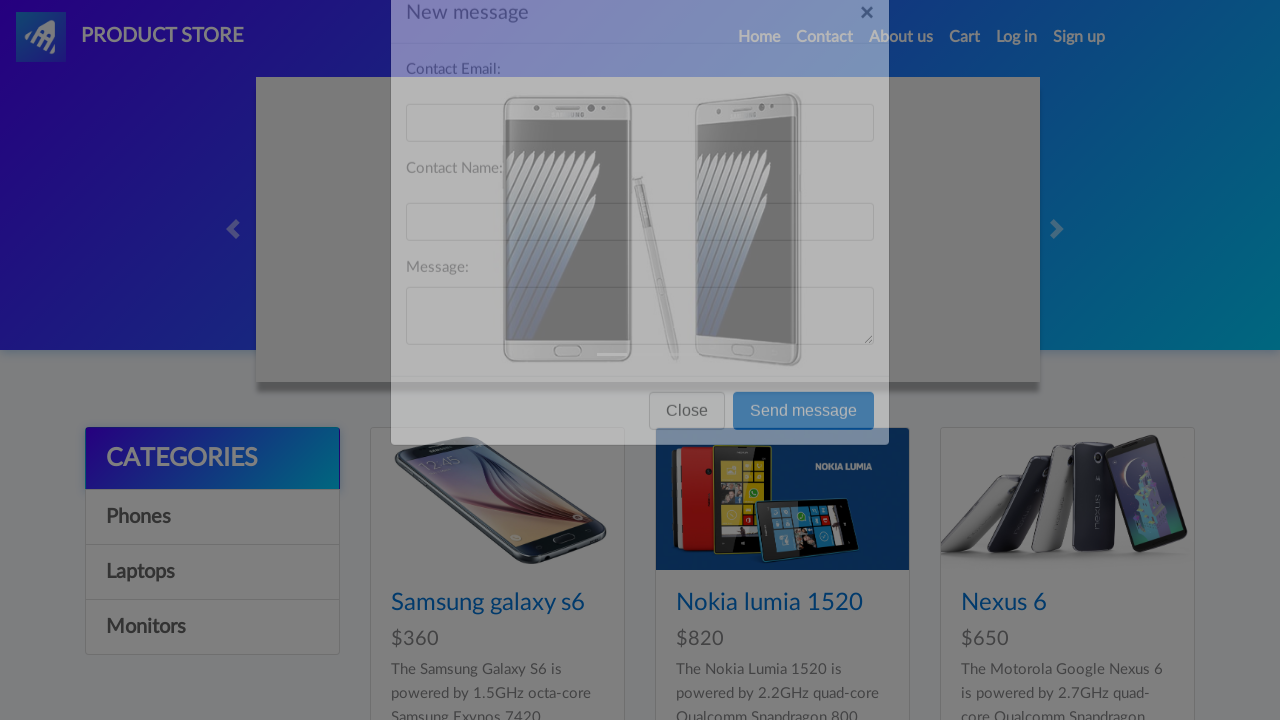

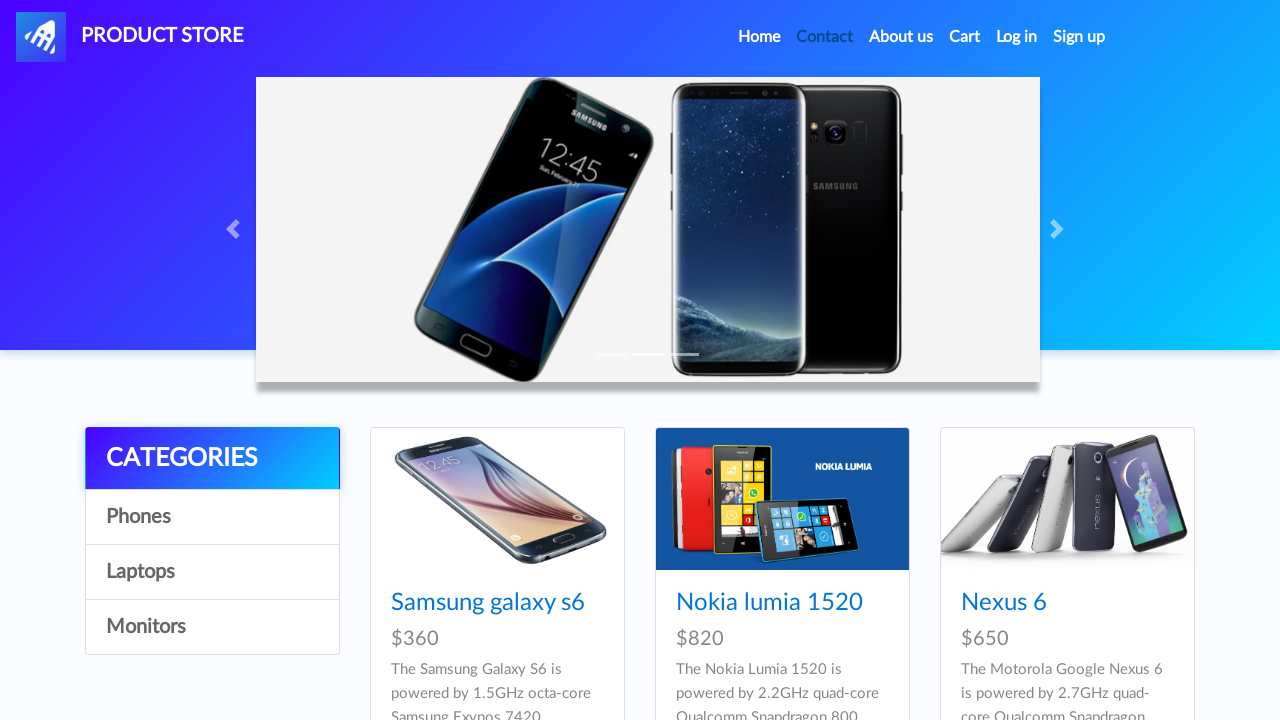